Tests alert handling by clicking a button that triggers a delayed alert after 5 seconds and accepting it

Starting URL: https://demoqa.com/alerts

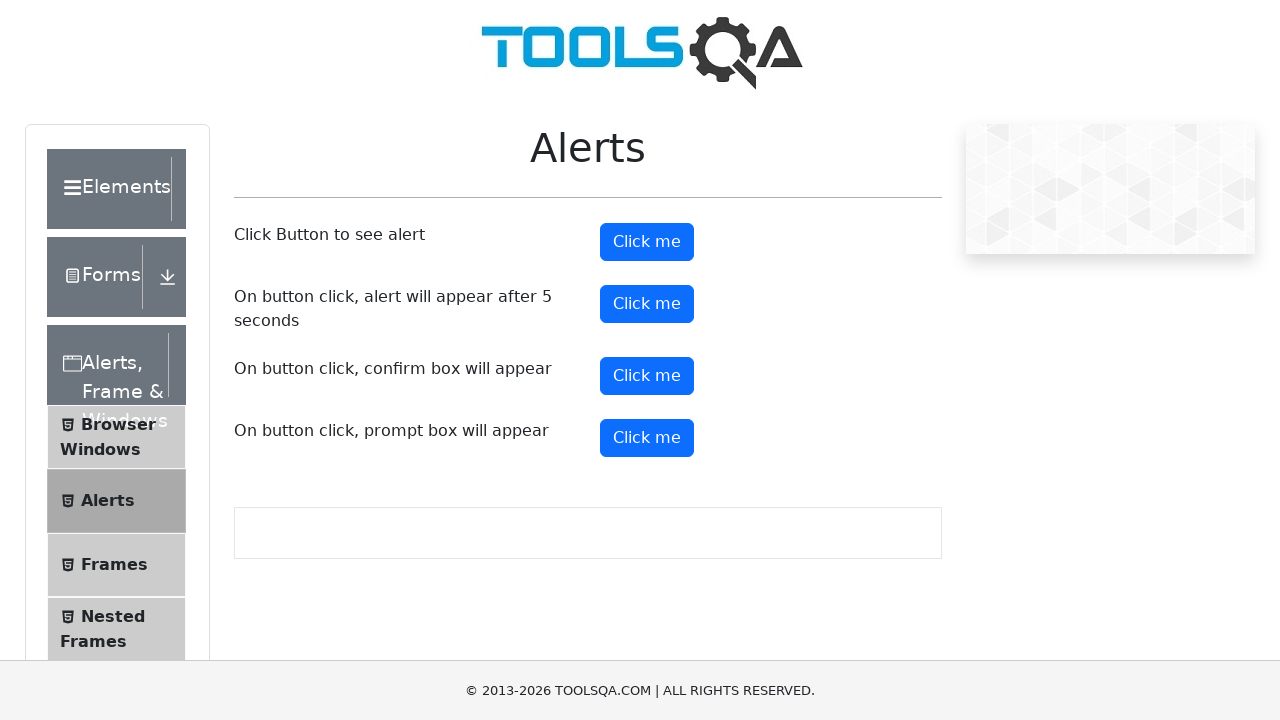

Clicked the timer alert button at (647, 304) on button#timerAlertButton
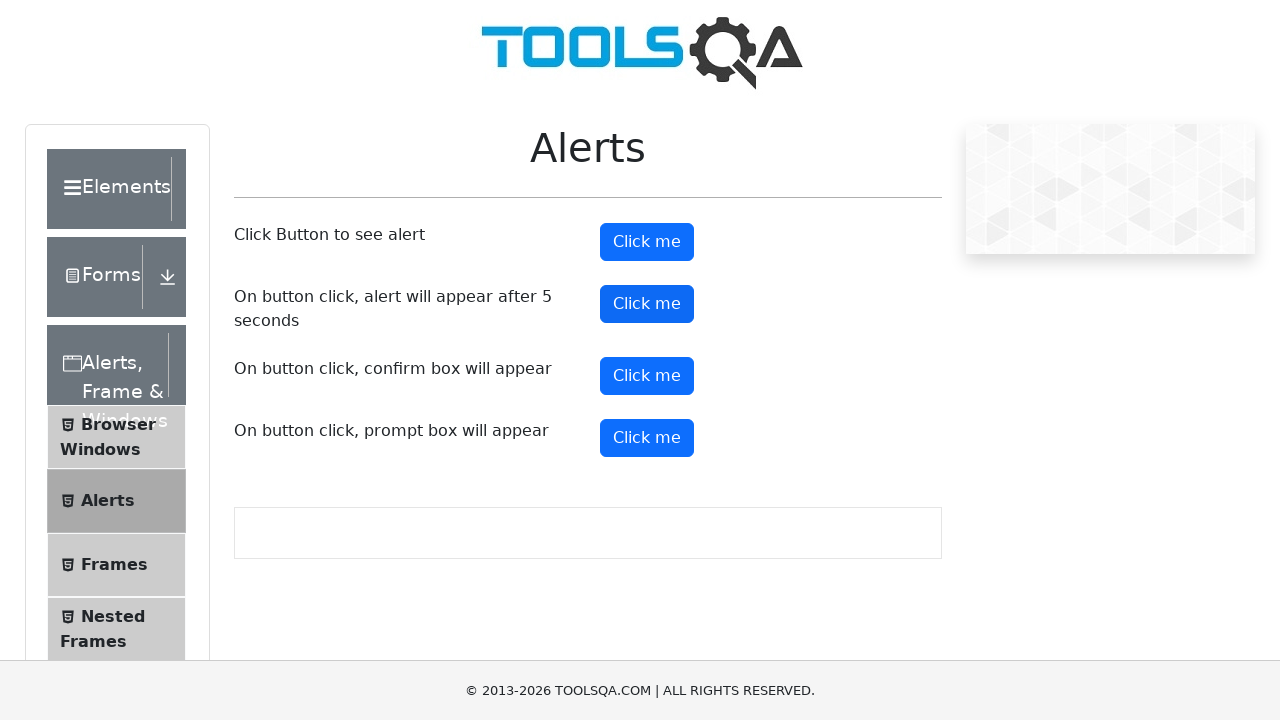

Waited 6 seconds for delayed alert to appear
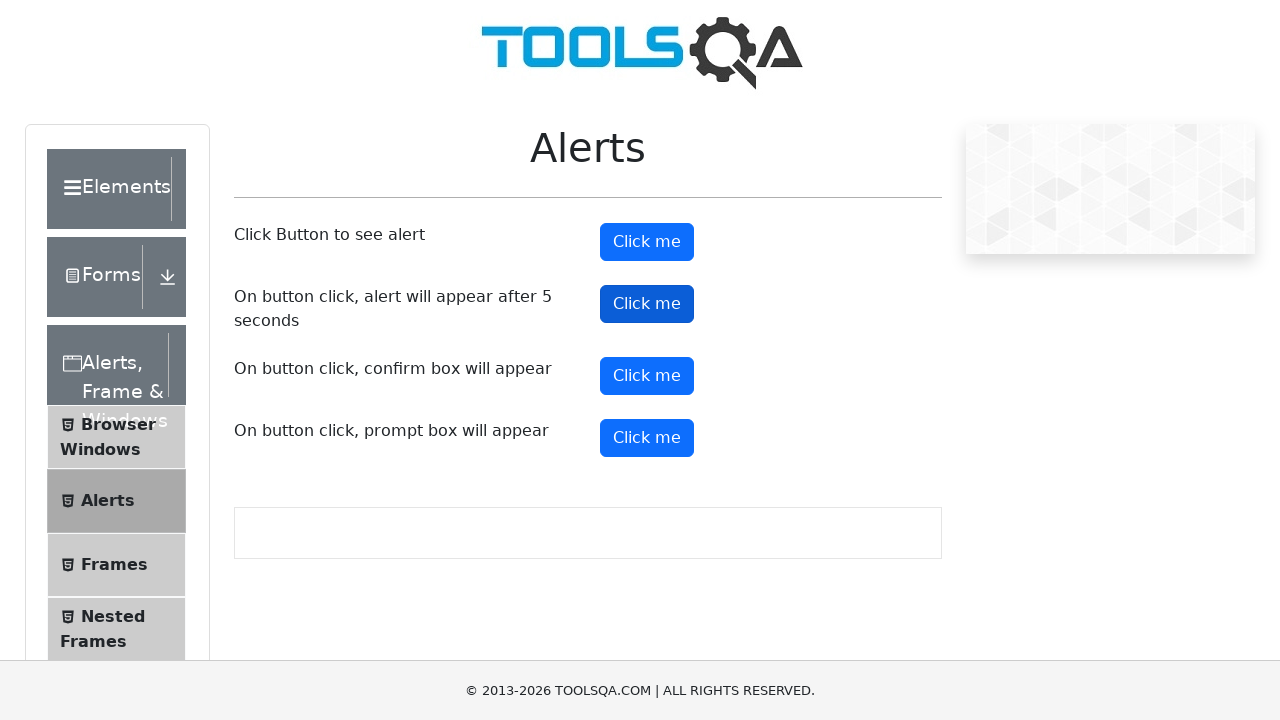

Set up dialog handler to accept alerts
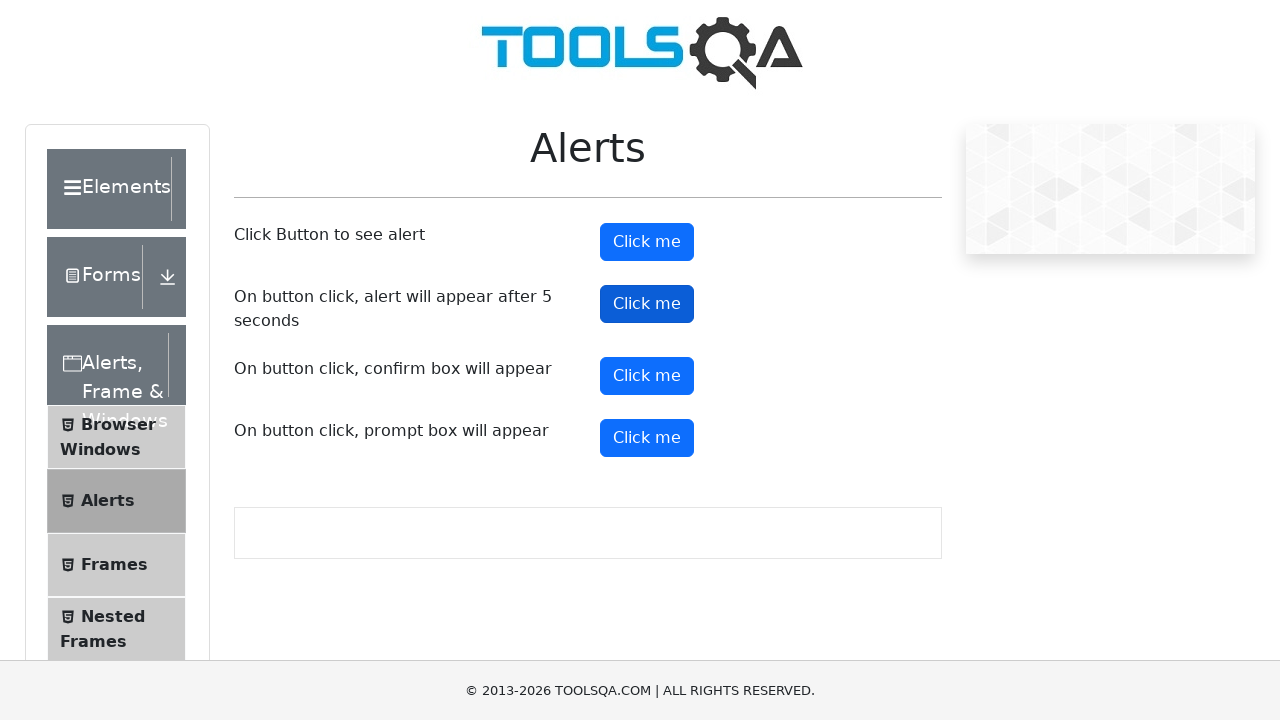

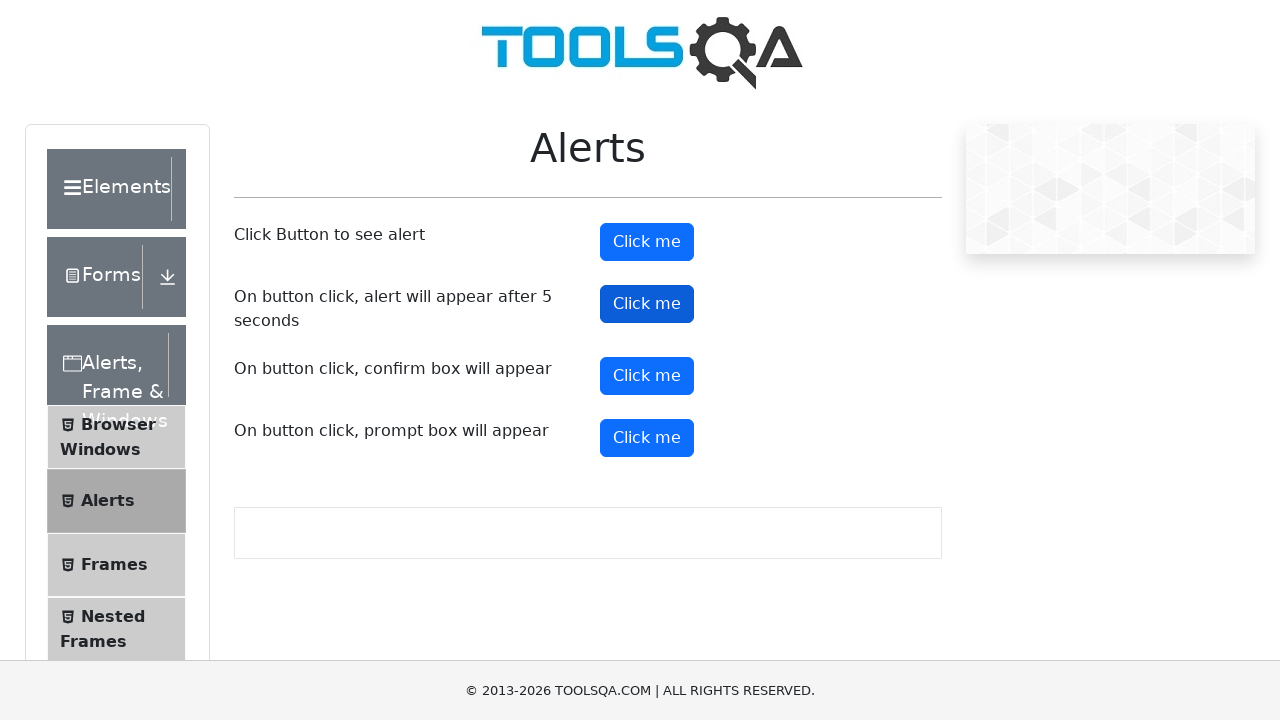